Tests implicit wait functionality by clicking a button that triggers a delayed text display, then verifies the text element appears

Starting URL: http://seleniumpractise.blogspot.com/2016/08/how-to-use-explicit-wait-in-selenium.html

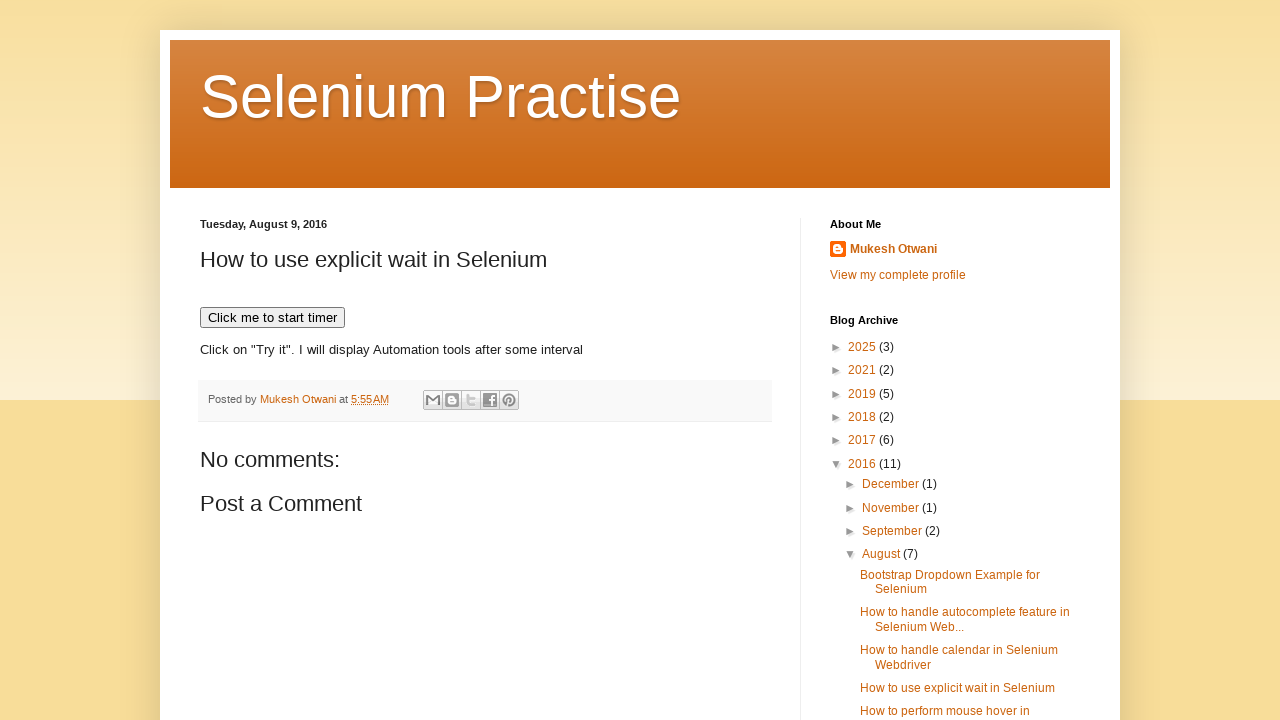

Navigated to the implicit wait test page
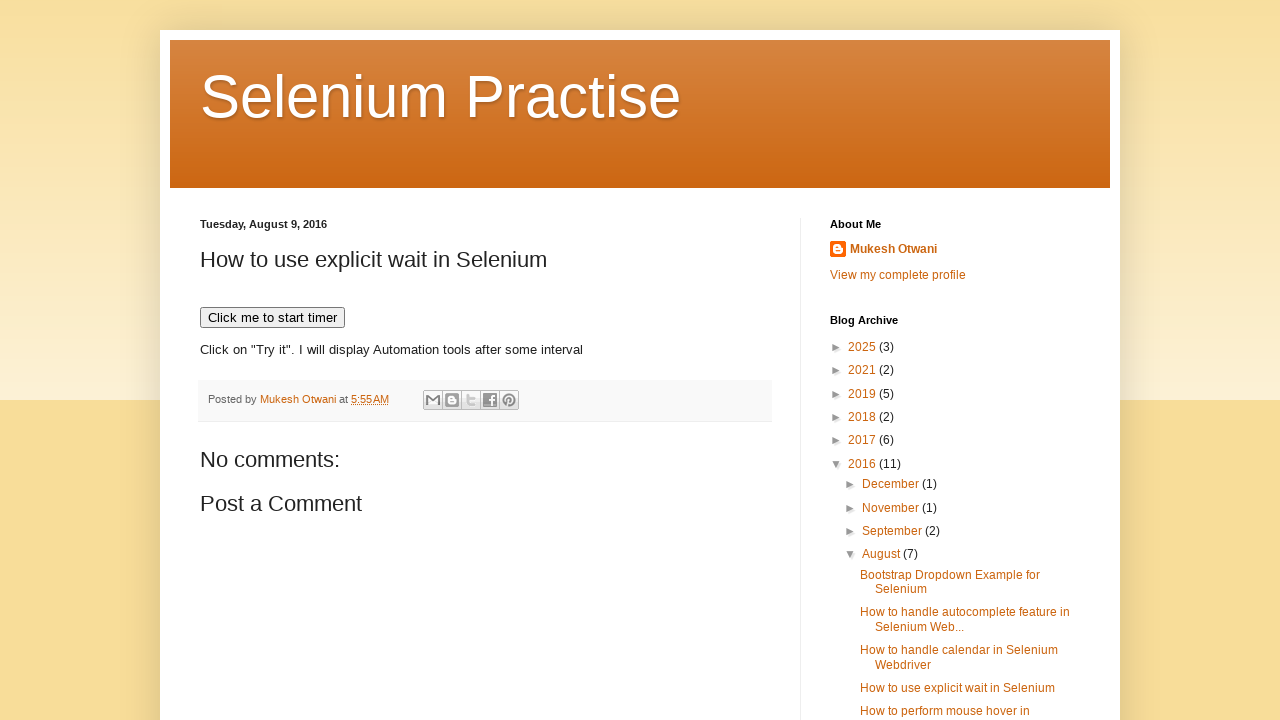

Clicked button to trigger delayed text display at (272, 318) on button[onclick='timedText()']
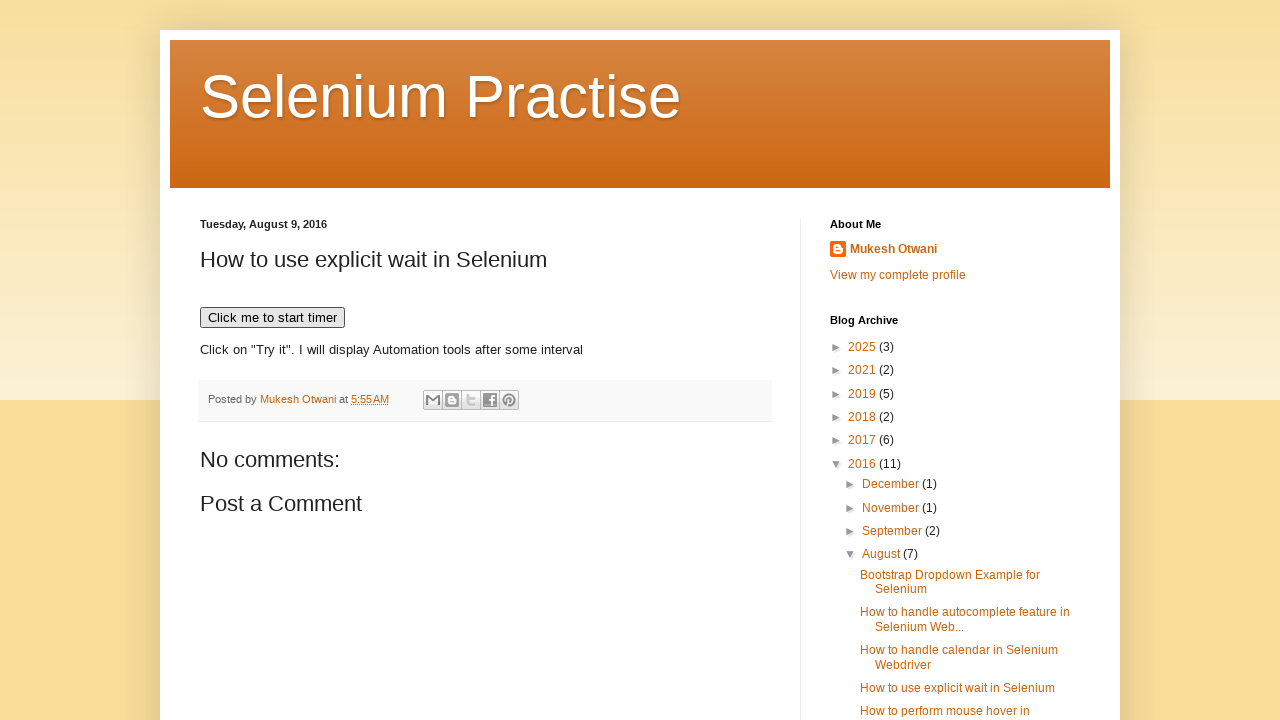

WebDriver text element appeared after implicit wait
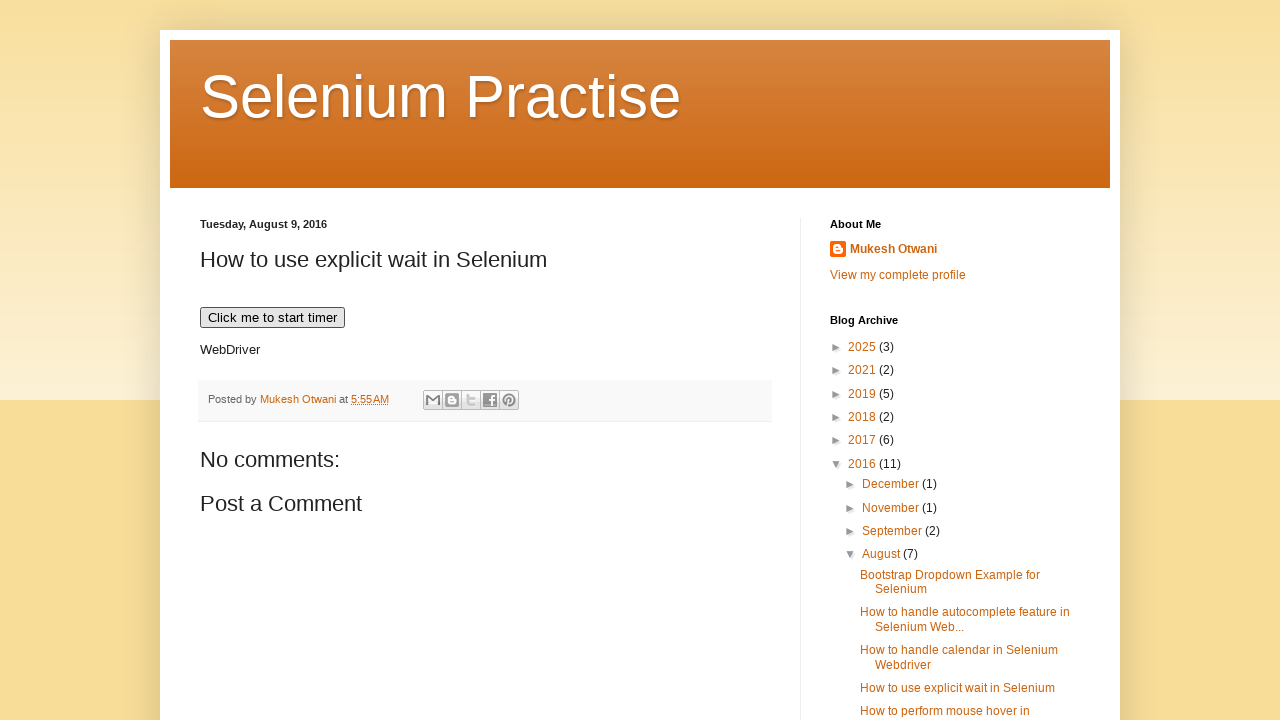

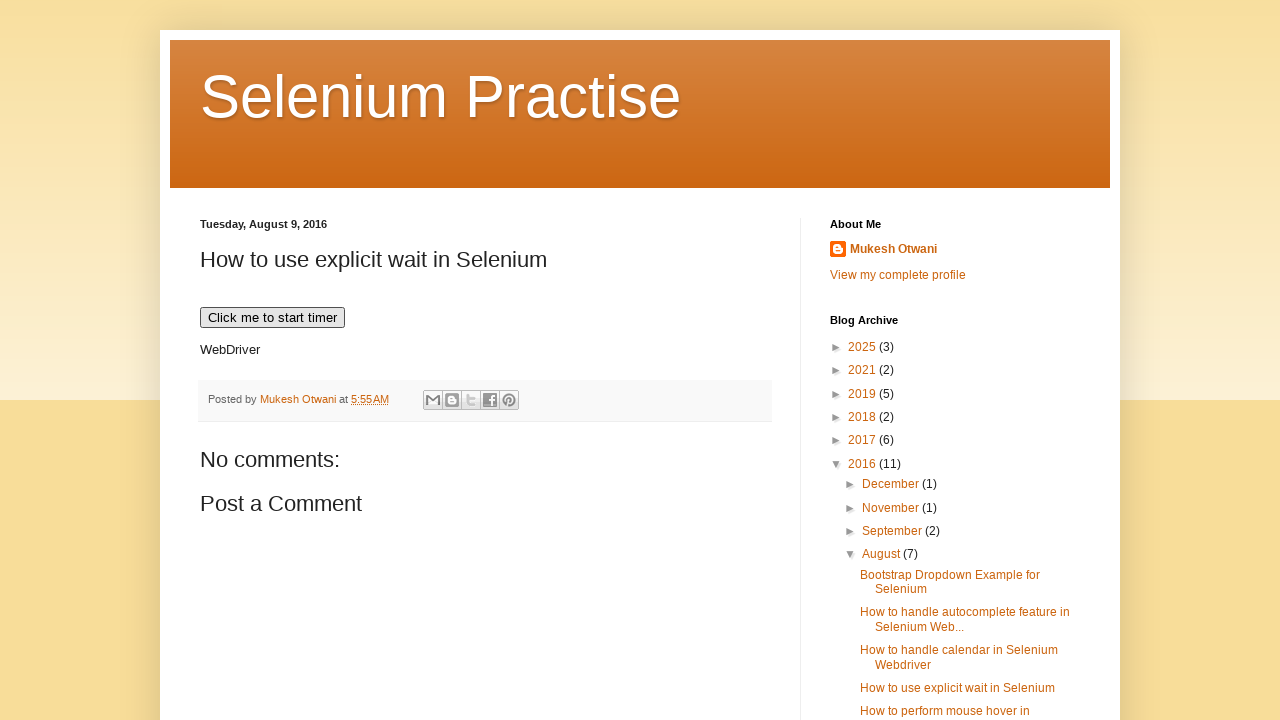